Tests that the home page of homeandstuff.com loads and verifies the page title matches the expected furniture/home goods related title

Starting URL: https://www.homeandstuff.com

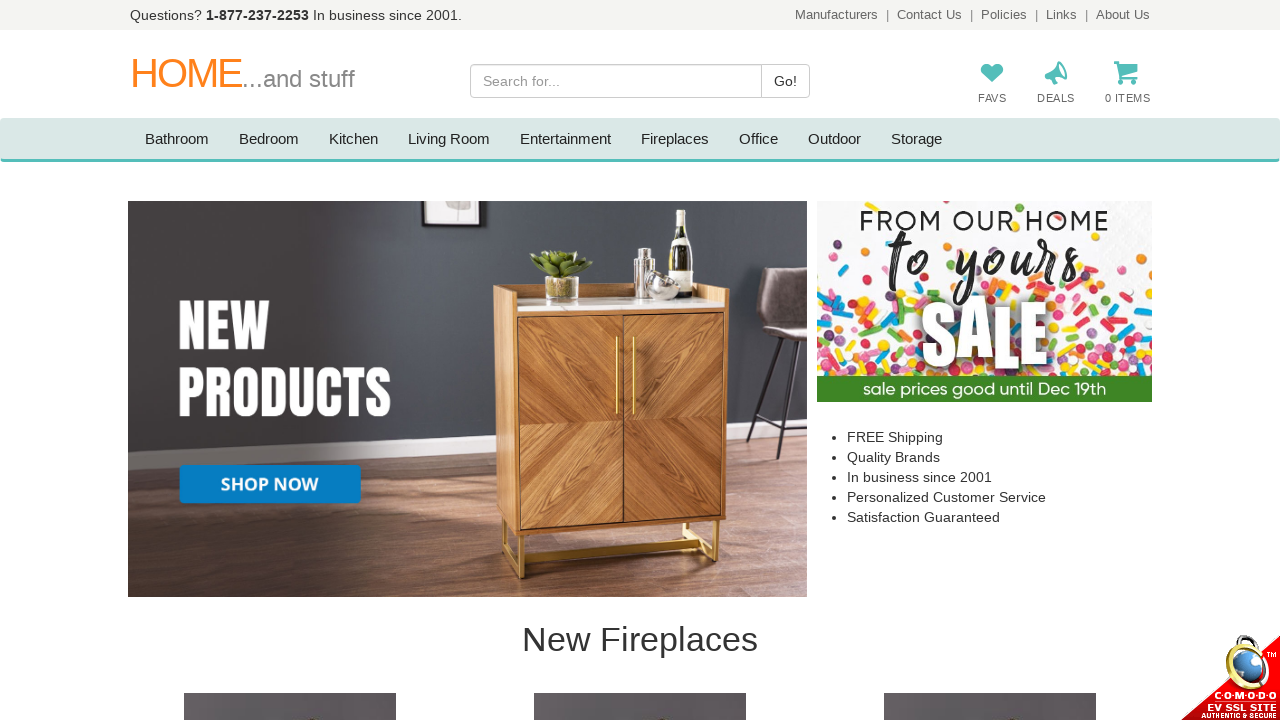

Navigated to https://www.homeandstuff.com
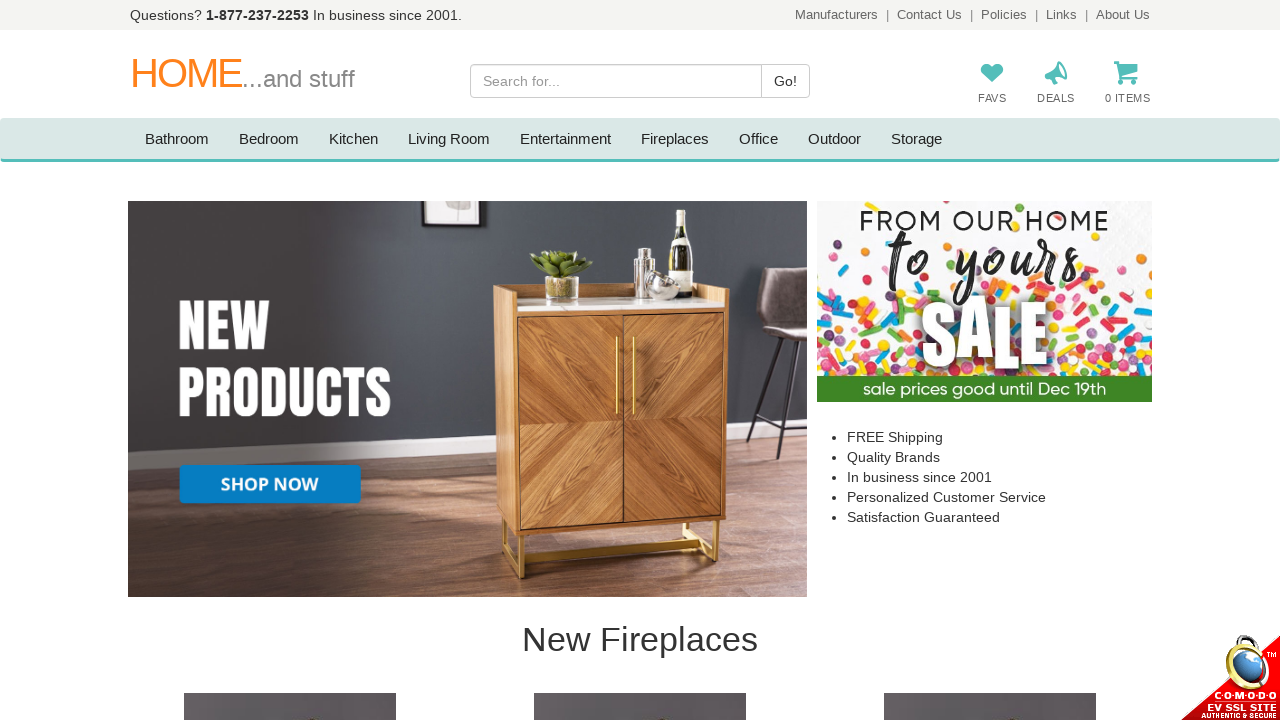

Retrieved page title from homeandstuff.com
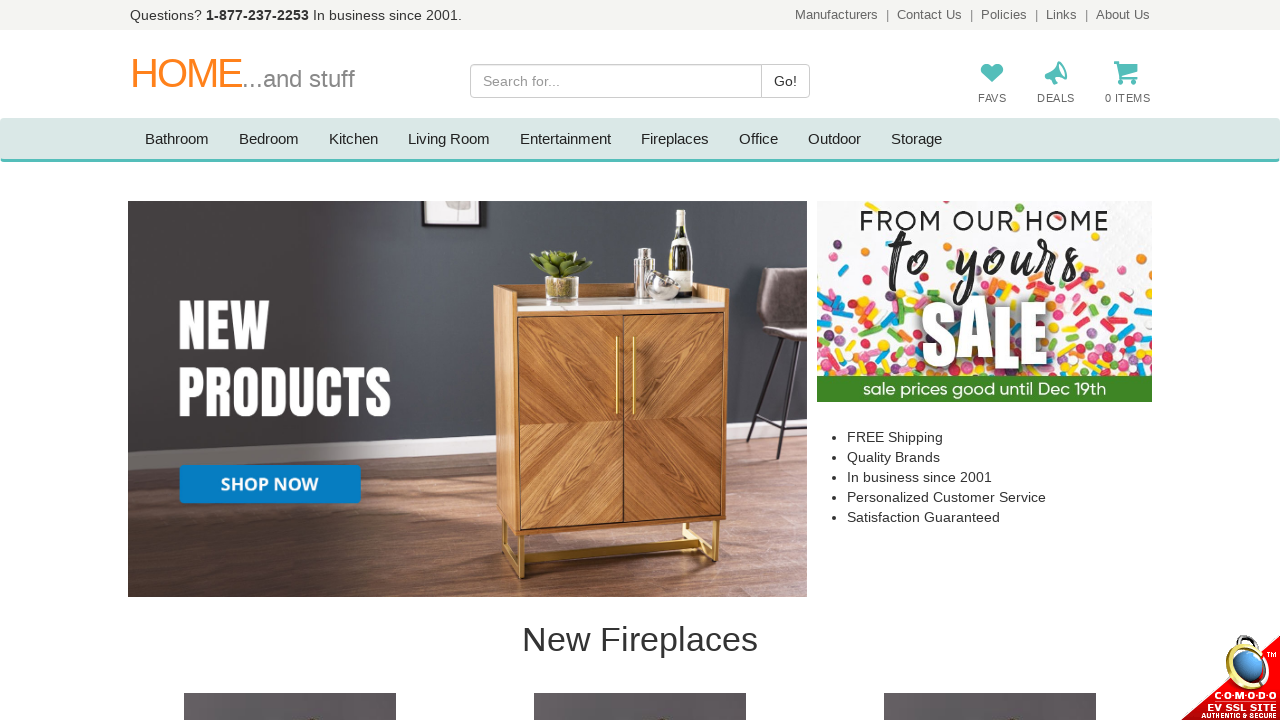

Verified page title matches expected furniture/home goods title
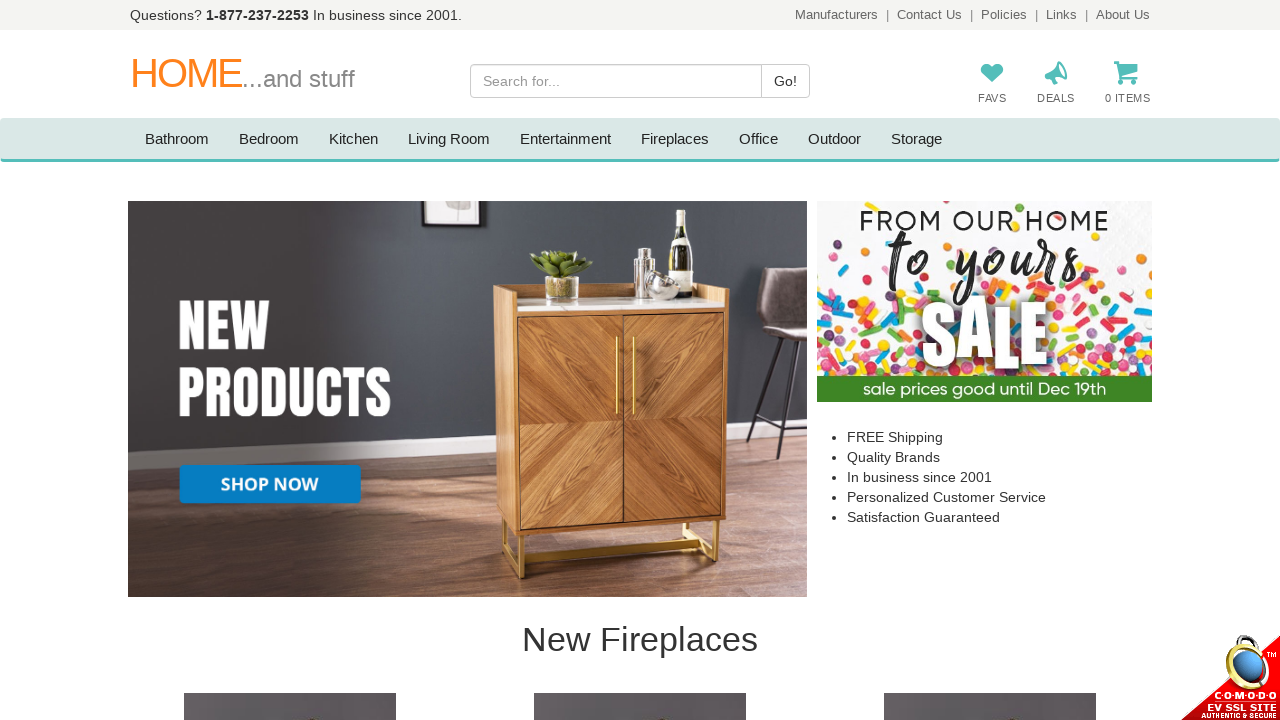

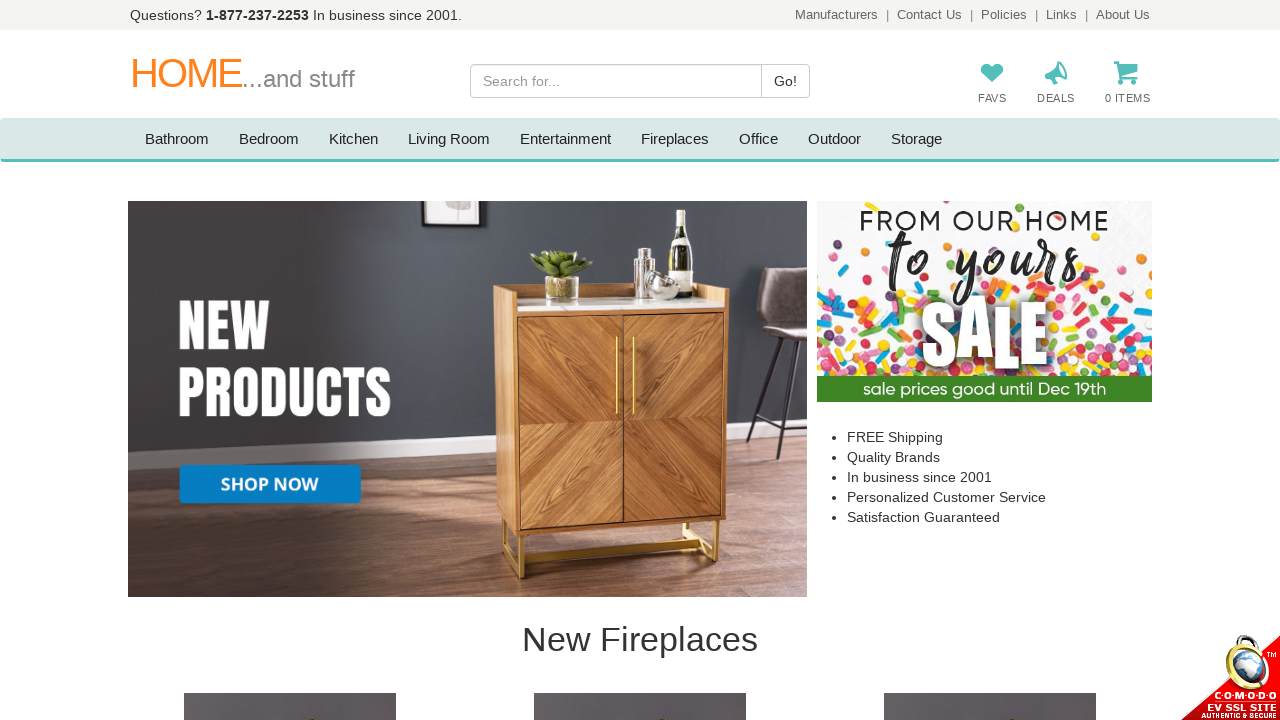